Tests the "Load more results" functionality on the Find a Park page to verify additional park cards are displayed when clicking the load more button.

Starting URL: https://bcparks.ca/

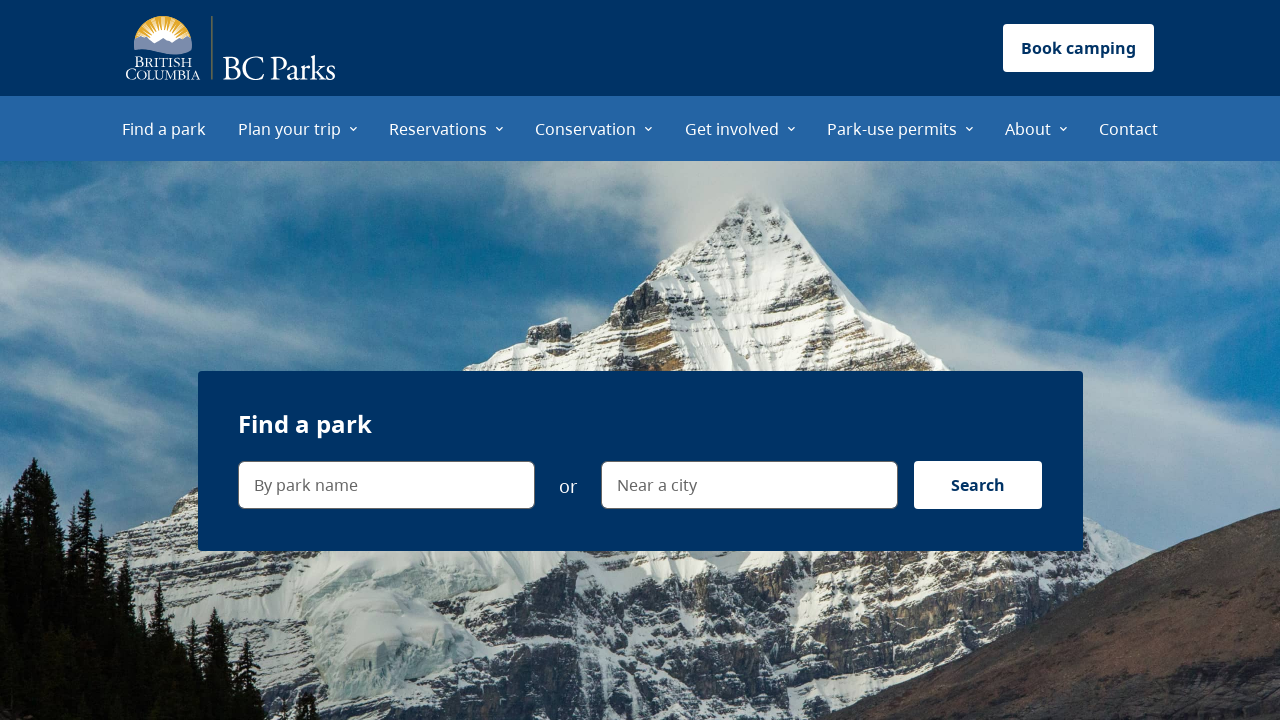

Clicked on 'Find a park' menu item at (164, 128) on internal:role=menuitem[name="Find a park"i]
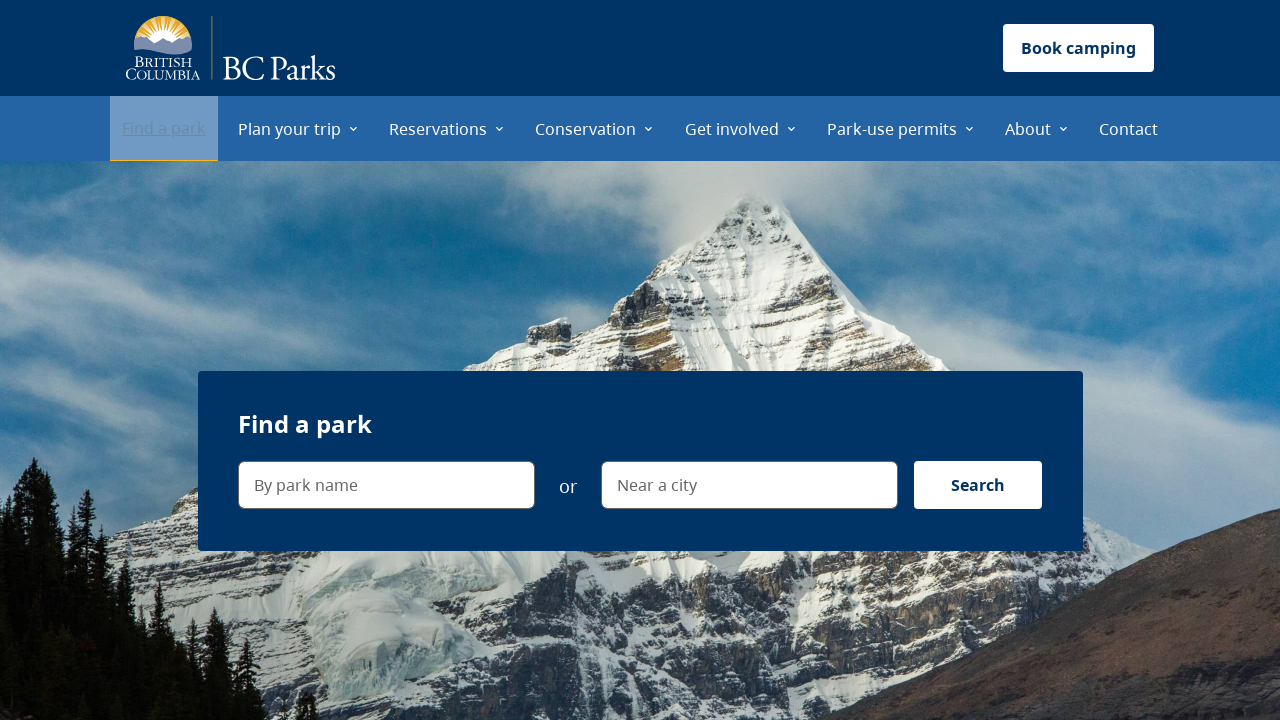

Page loaded with network idle state
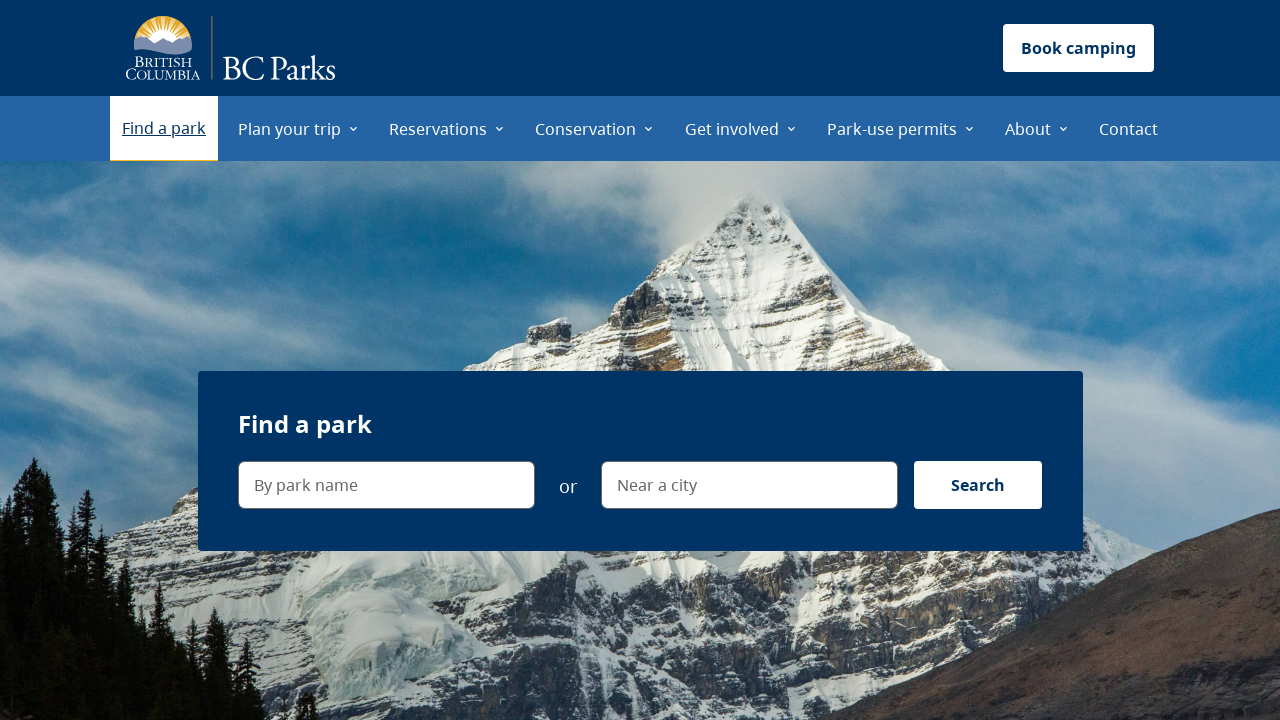

Verified URL is https://bcparks.ca/find-a-park/
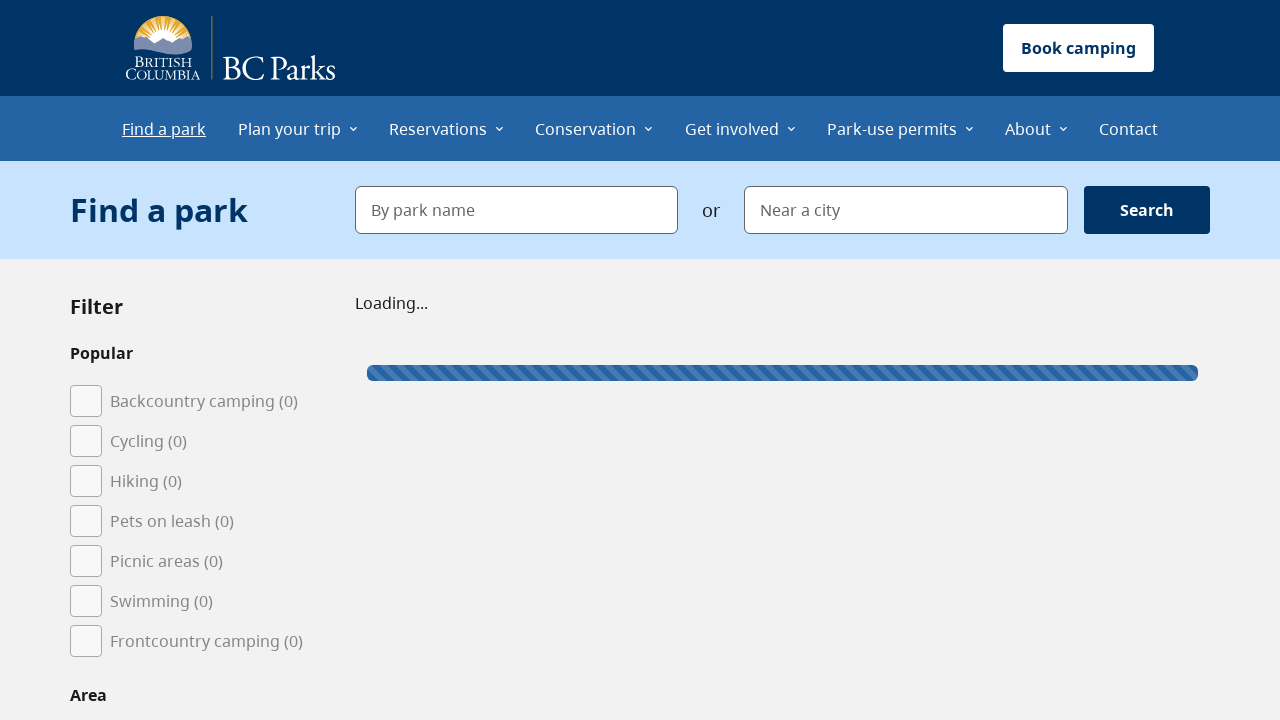

'Load more results' button is visible
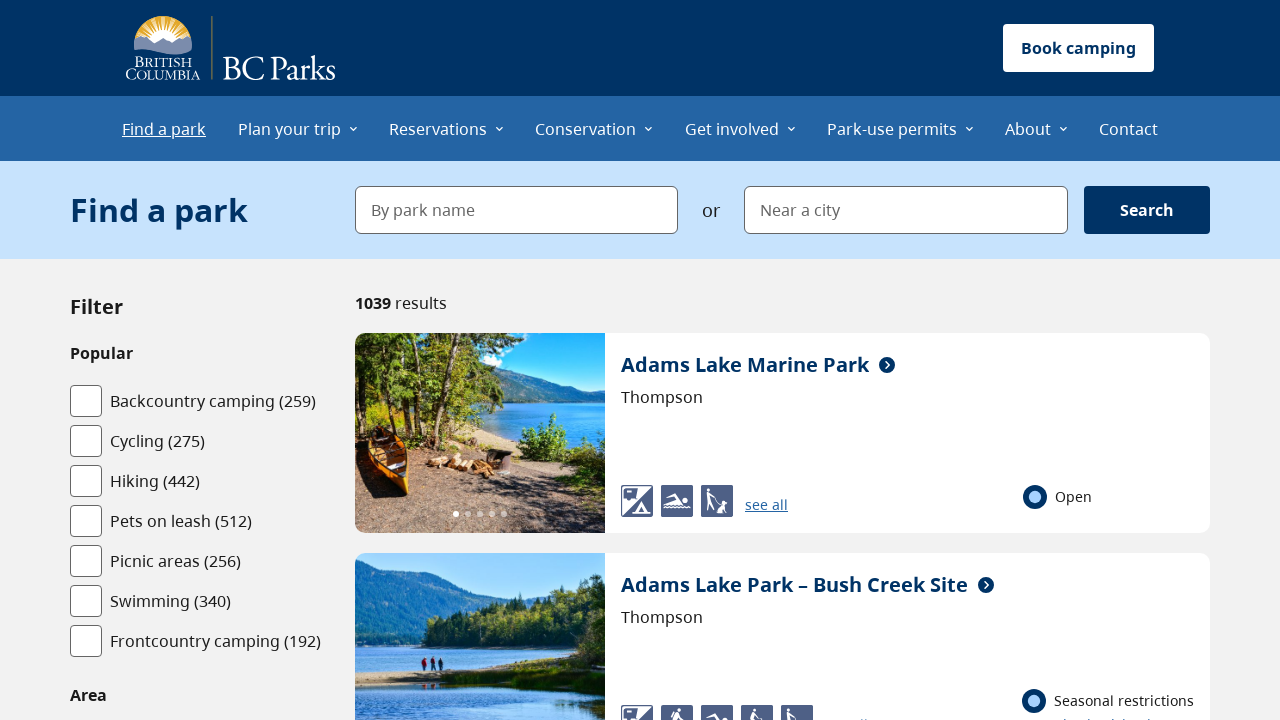

Clicked 'Load more results' button (first time) at (782, 361) on internal:role=button[name="Load more results"i]
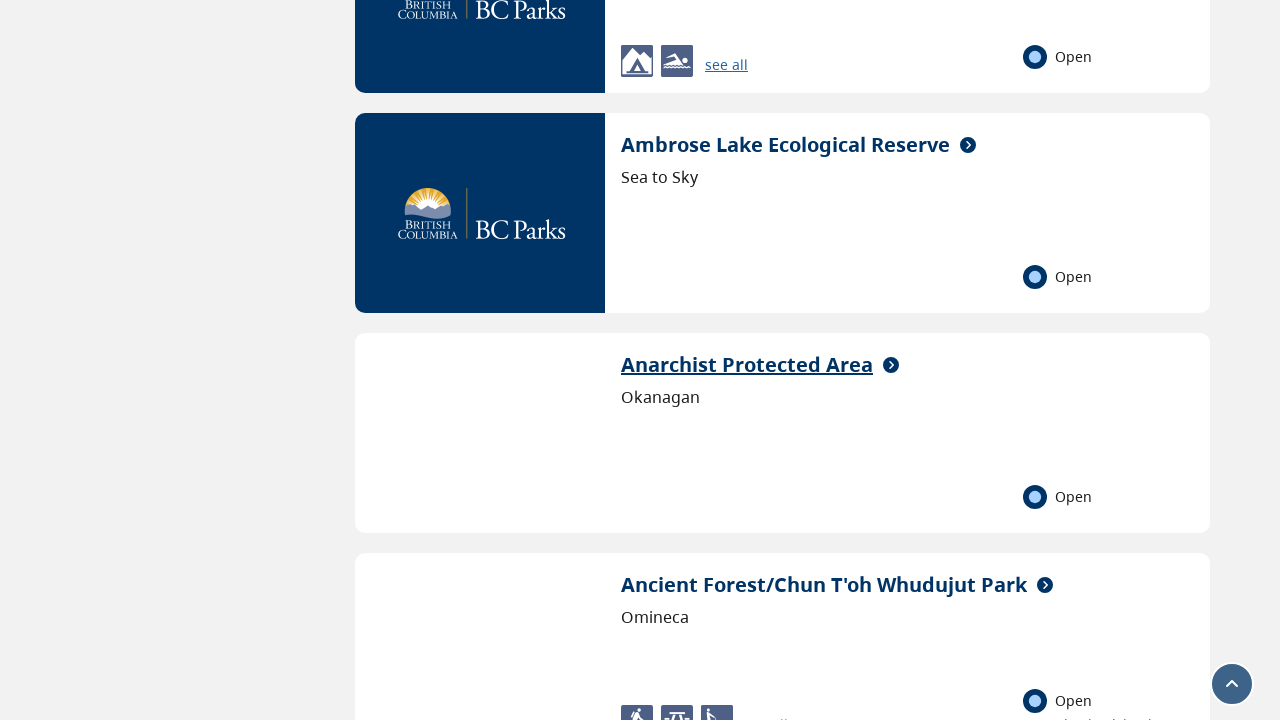

Verified Anarchist Protected Area park card is visible
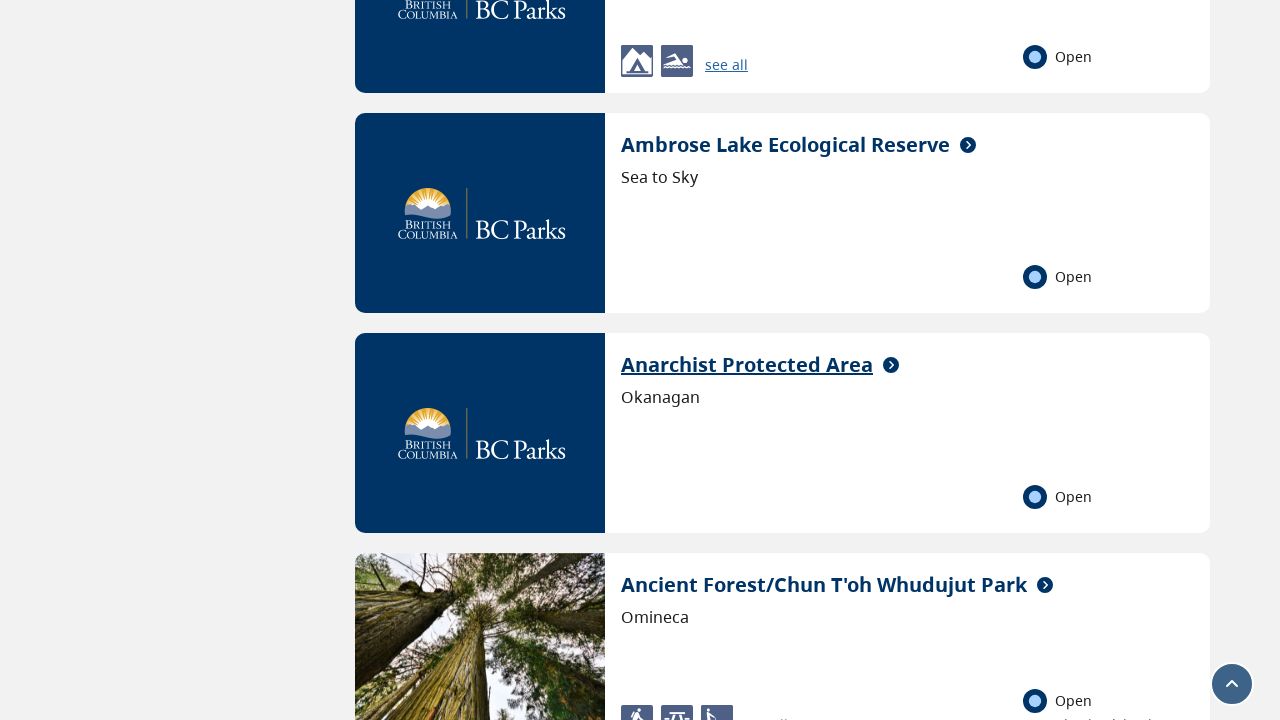

Clicked 'Load more results' button (second time) at (782, 361) on internal:role=button[name="Load more results"i]
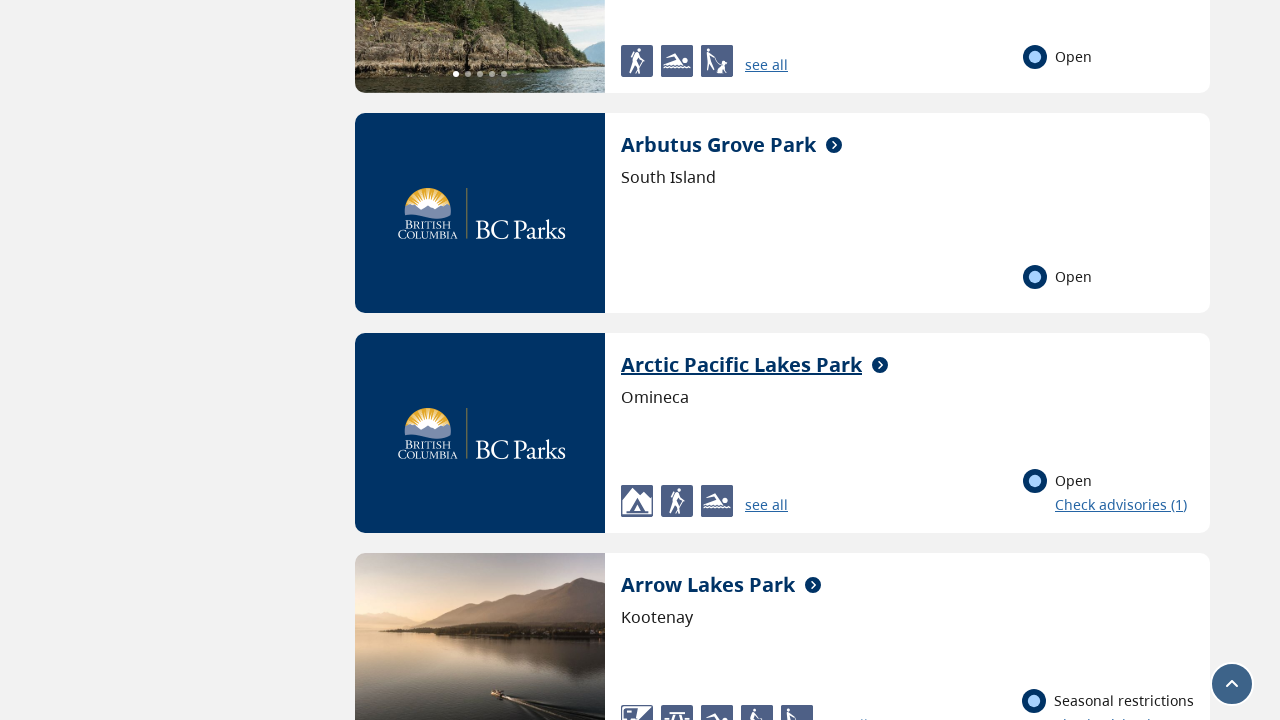

Verified Arctic Pacific Lakes Park card is visible
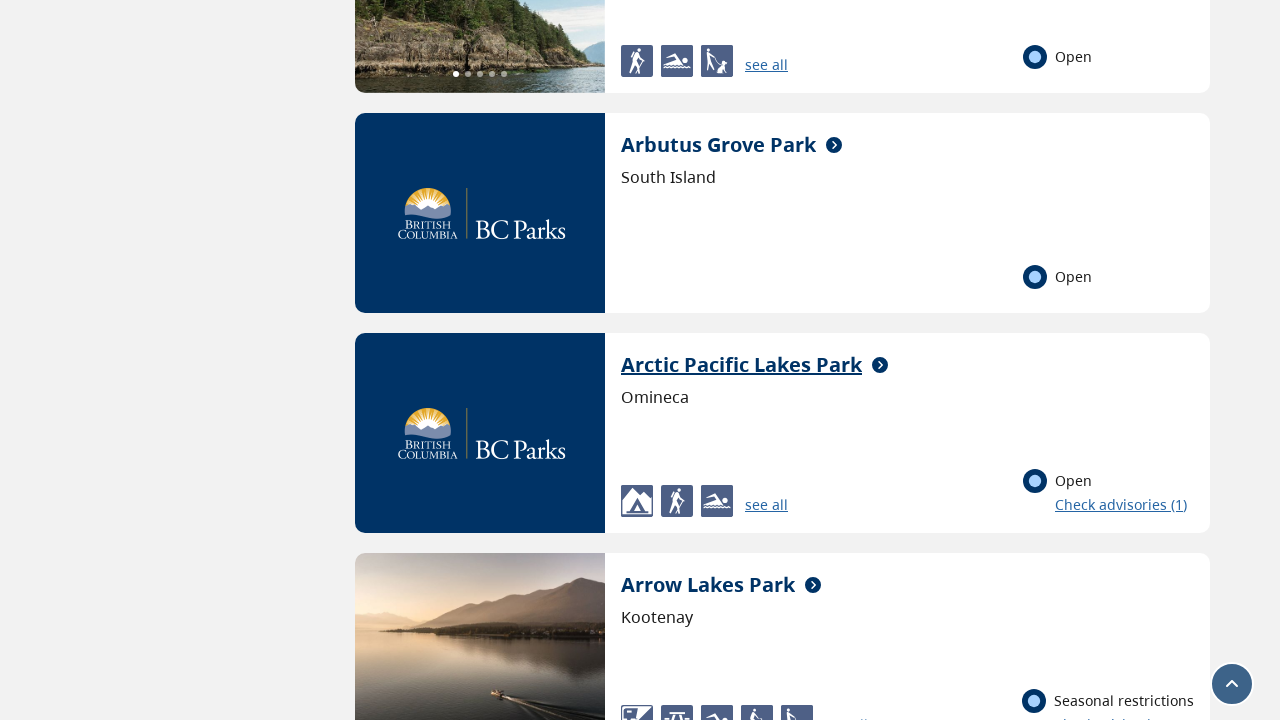

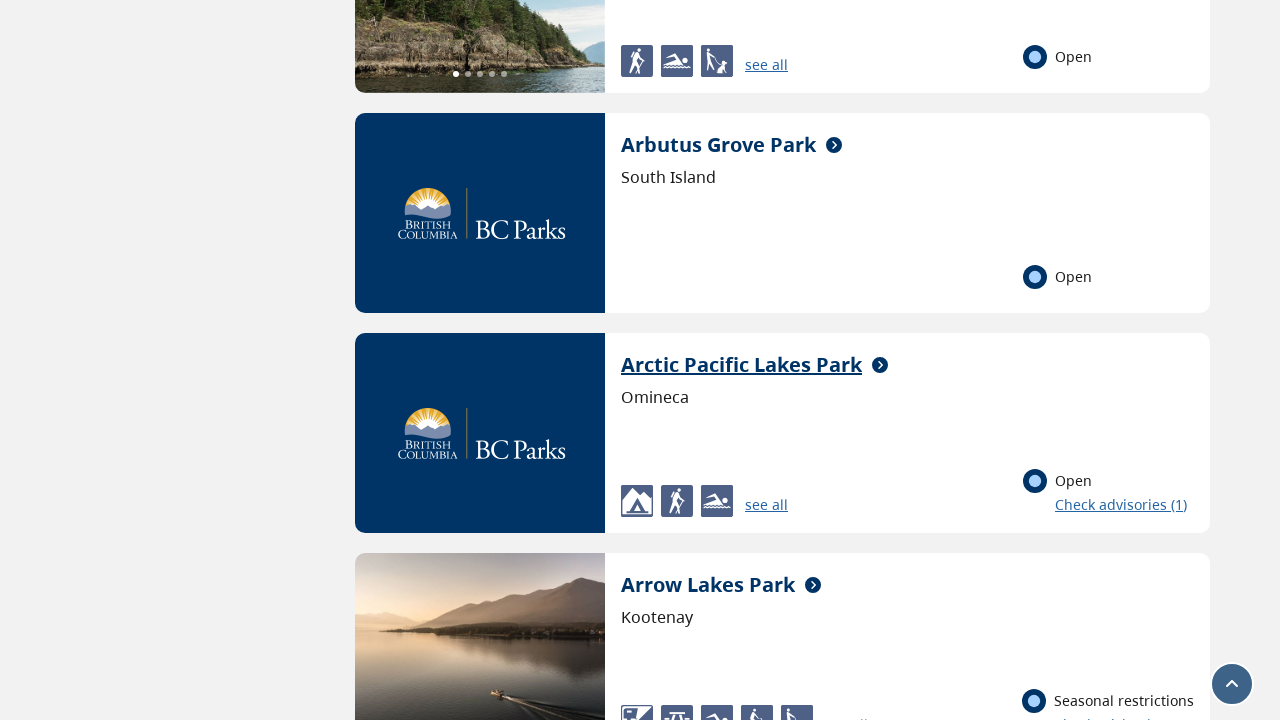